Tests clearing the complete state of all items by checking and unchecking toggle-all

Starting URL: https://demo.playwright.dev/todomvc

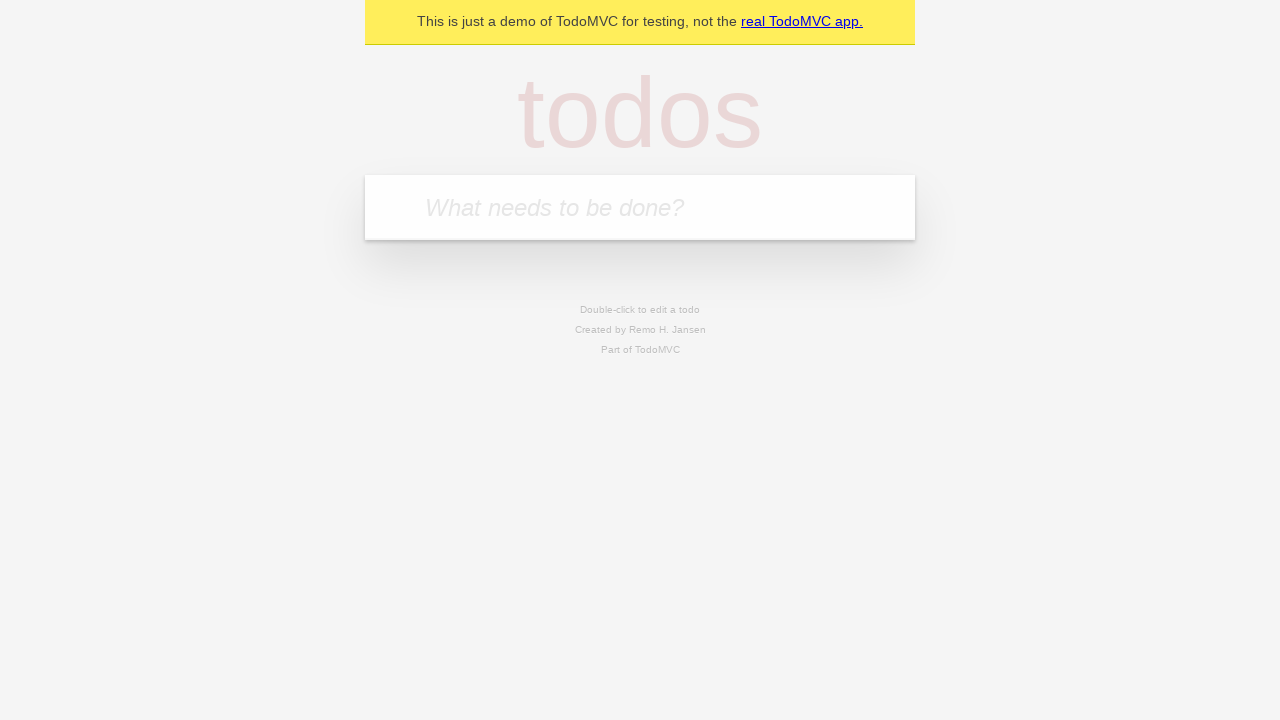

Filled first todo input with 'buy some cheese' on .new-todo
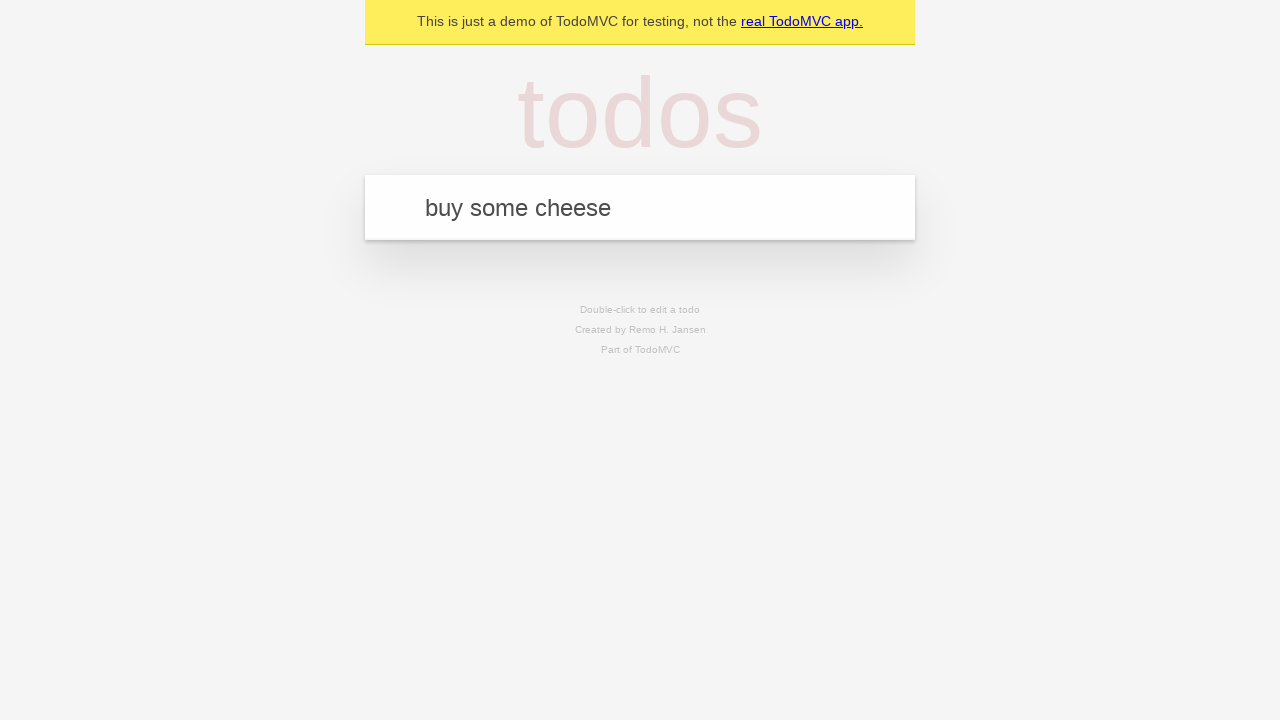

Pressed Enter to create first todo on .new-todo
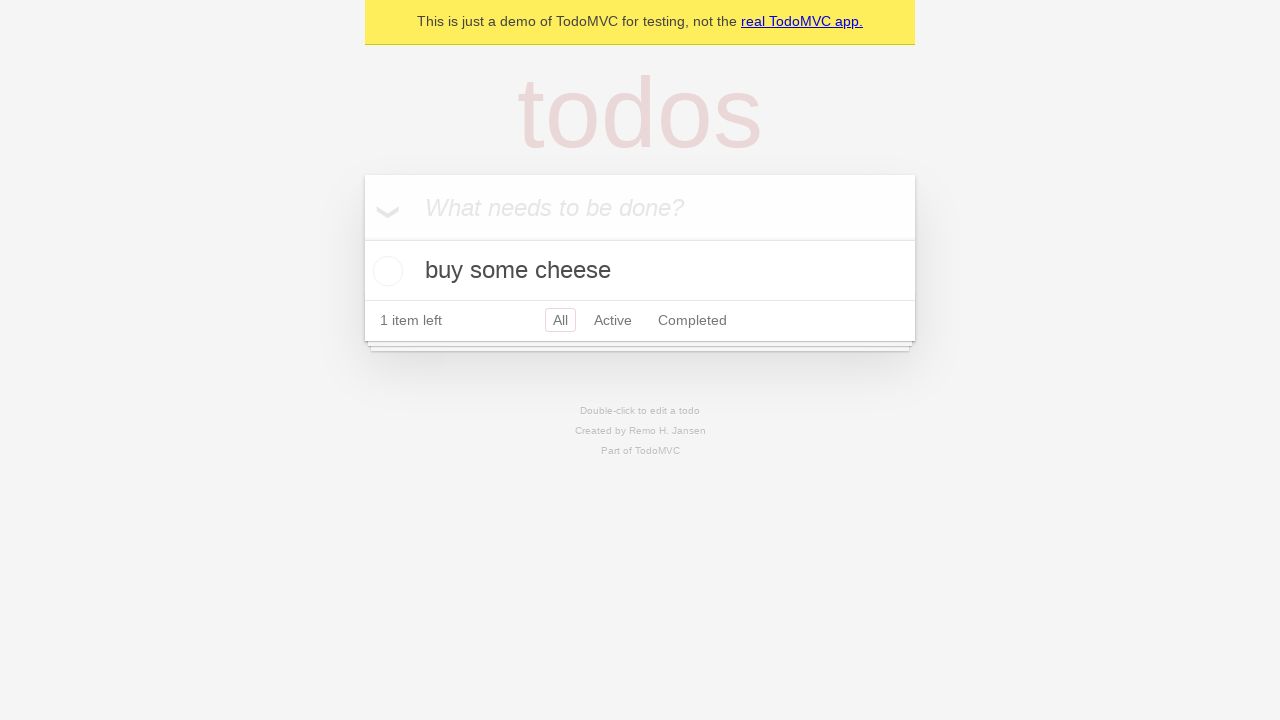

Filled second todo input with 'feed the cat' on .new-todo
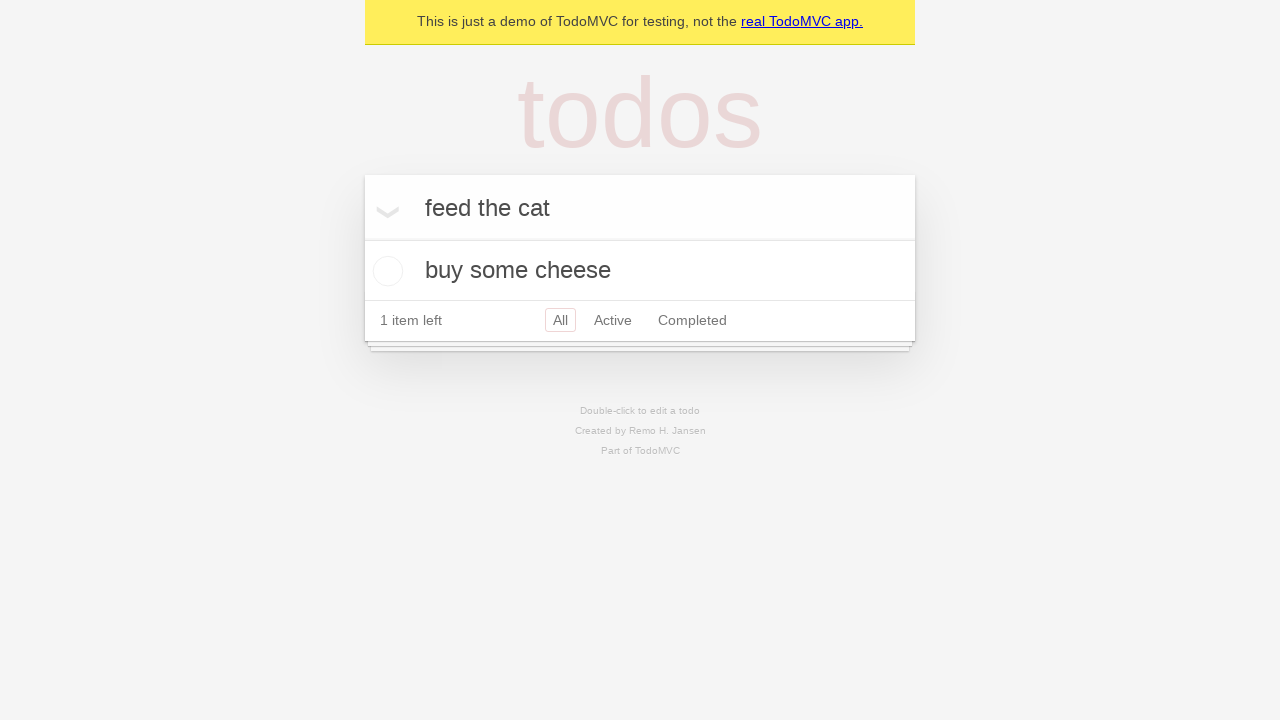

Pressed Enter to create second todo on .new-todo
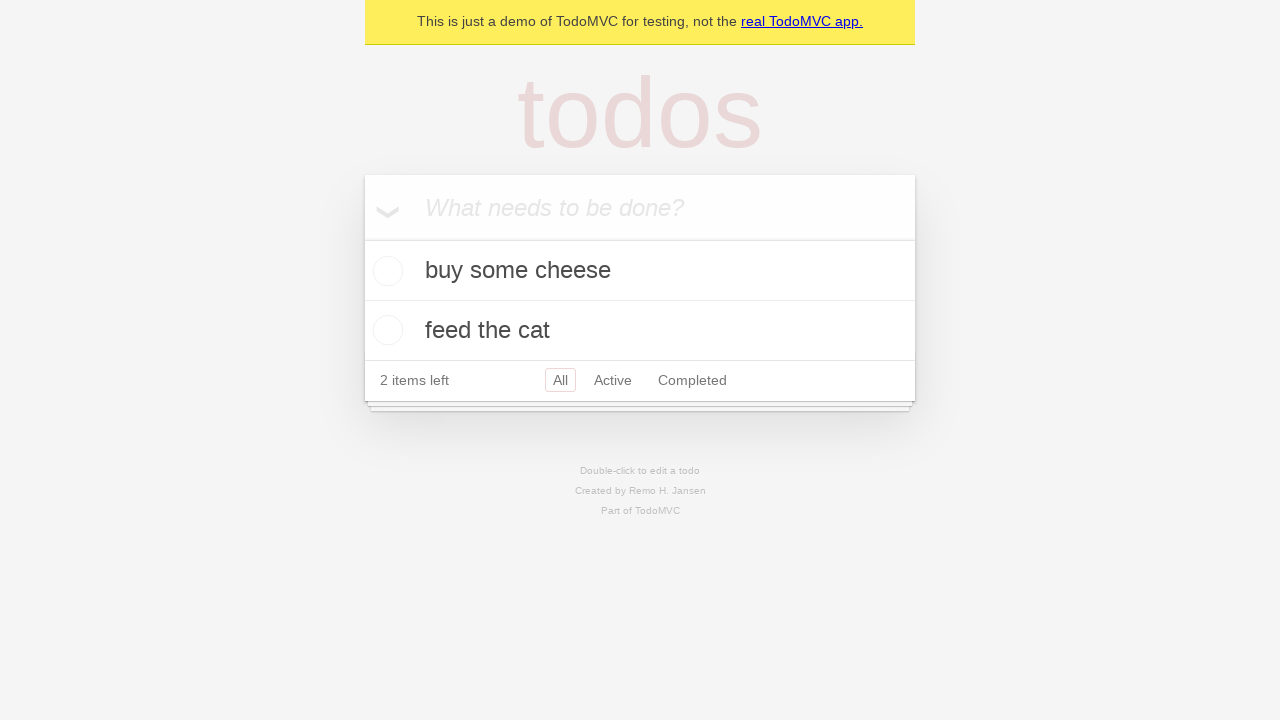

Filled third todo input with 'book a doctors appointment' on .new-todo
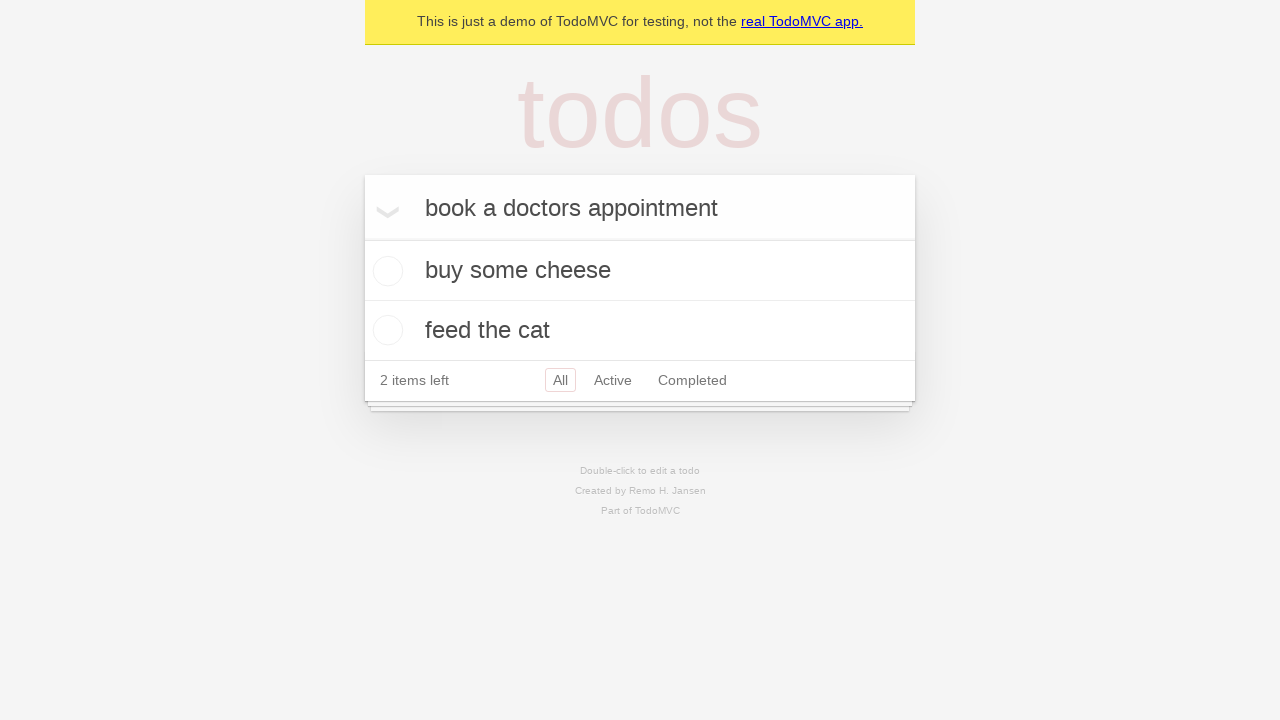

Pressed Enter to create third todo on .new-todo
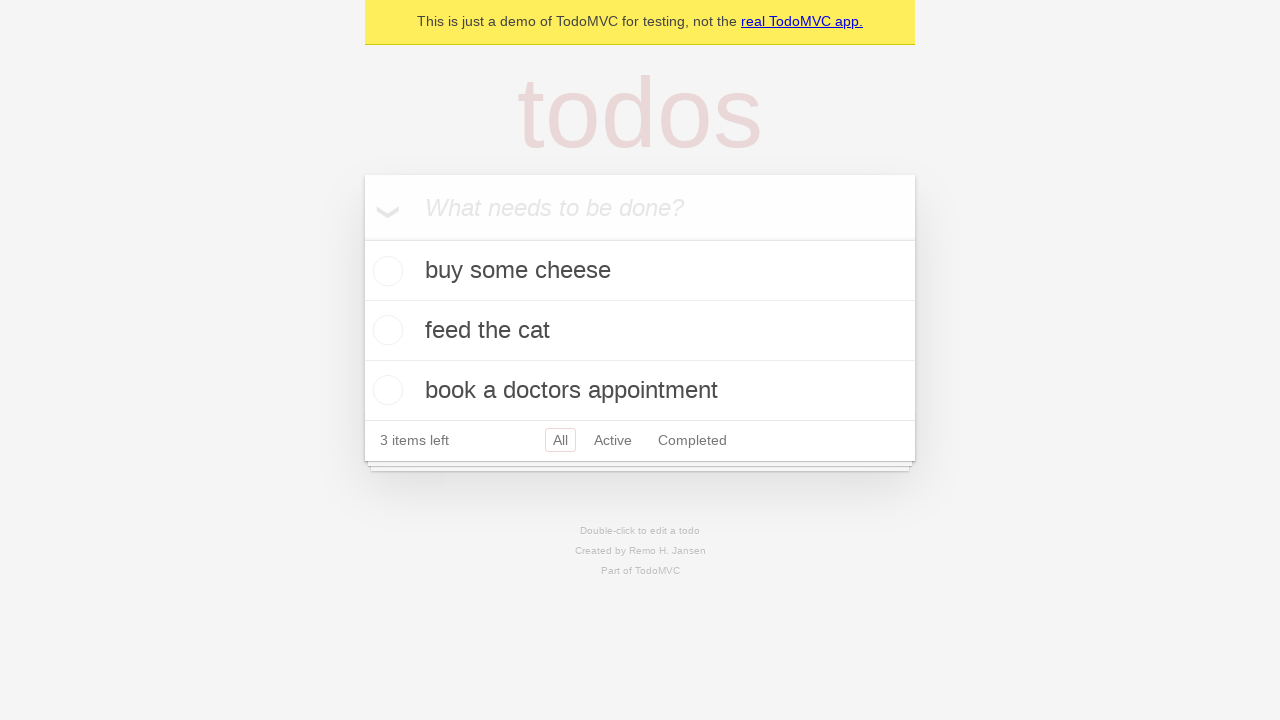

Waited for all three todos to load
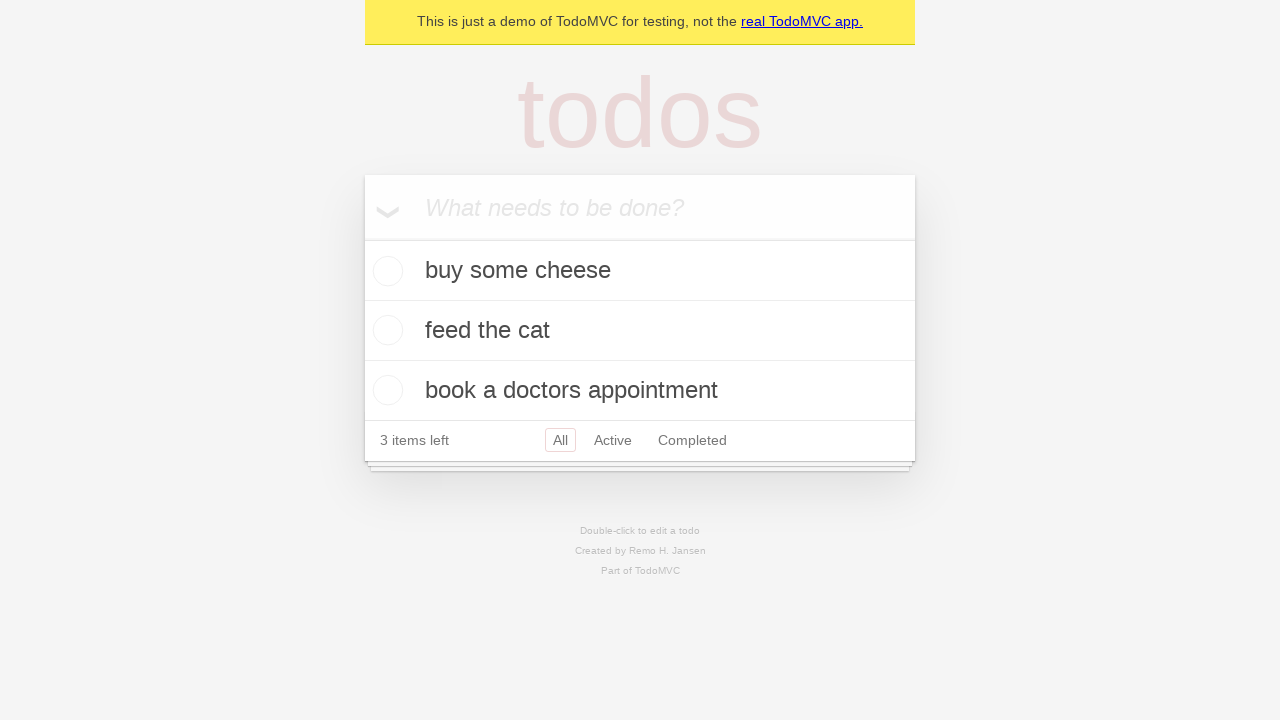

Clicked toggle-all to mark all todos as complete at (362, 238) on .toggle-all
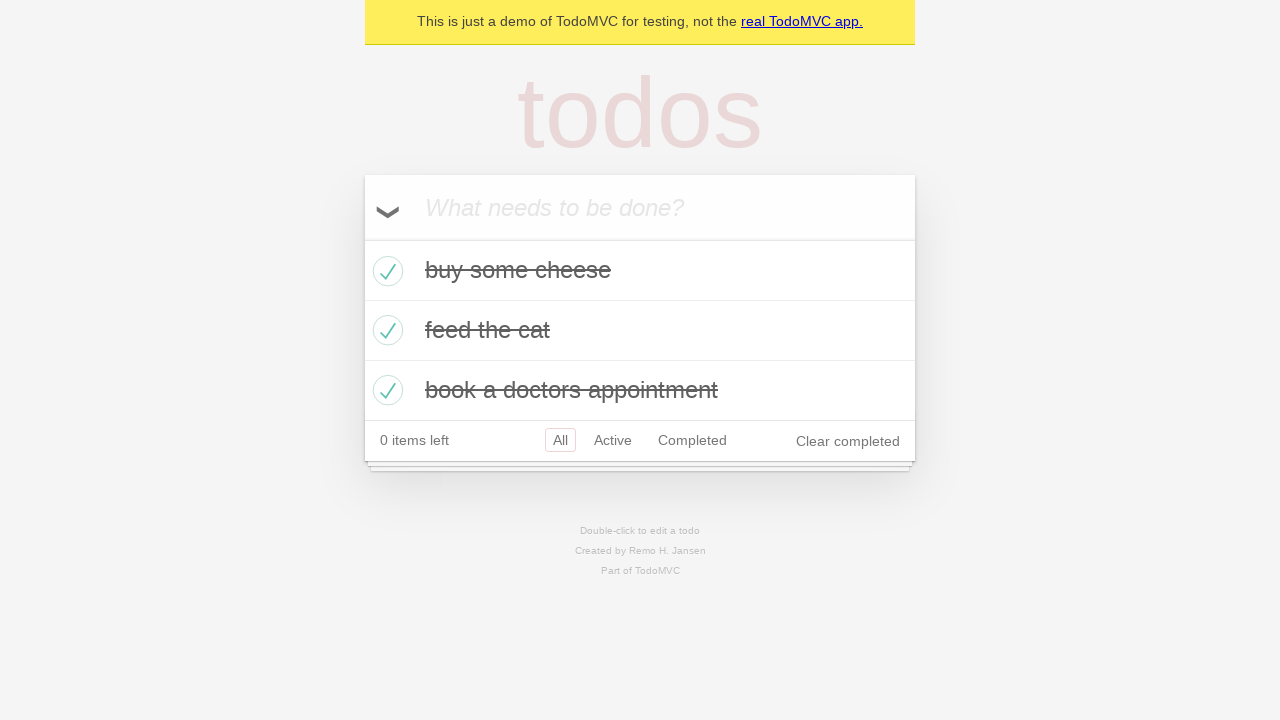

Clicked toggle-all to uncheck all todos and clear complete state at (362, 238) on .toggle-all
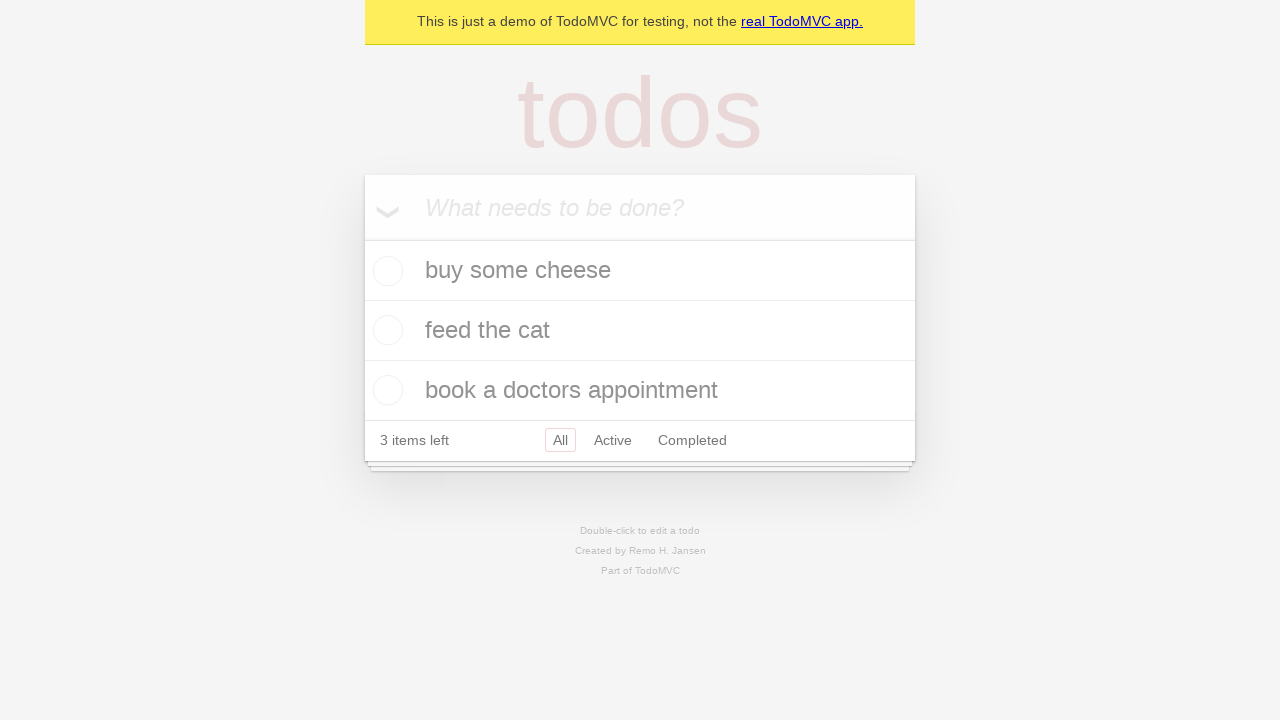

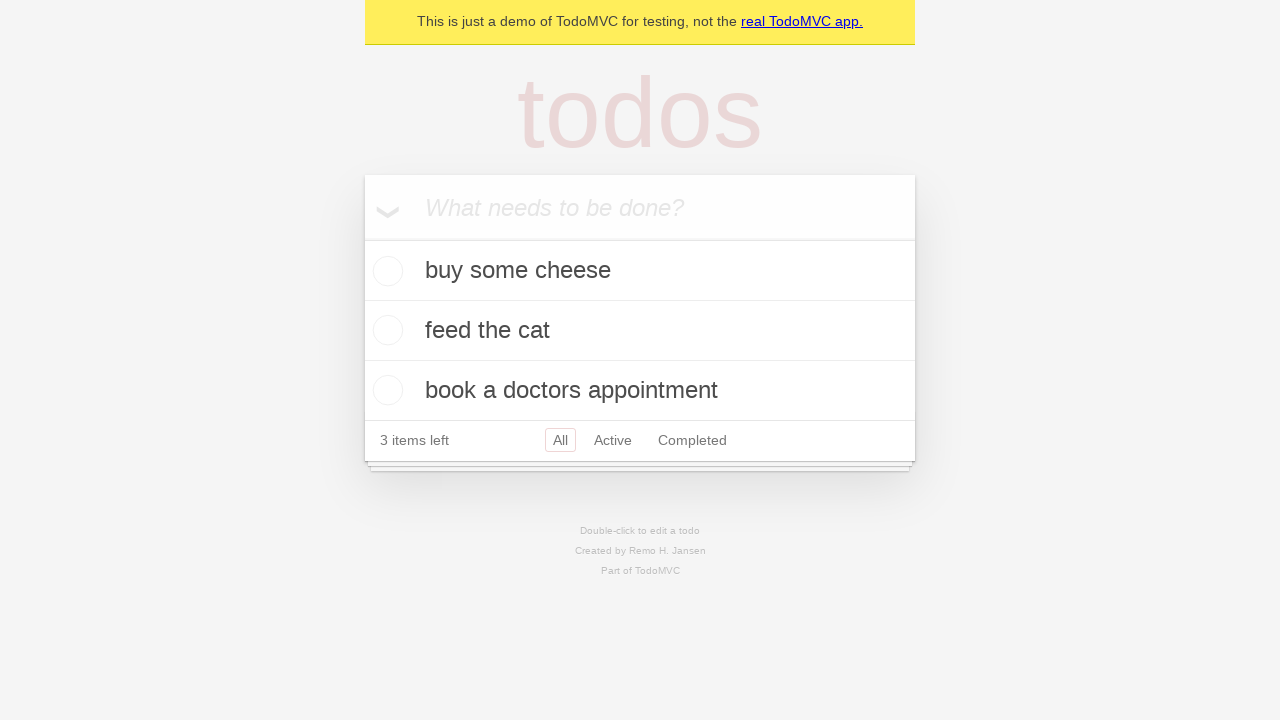